Tests jQuery UI menu by clicking Enable menu item and hovering to access Download submenu

Starting URL: http://the-internet.herokuapp.com/jqueryui/menu

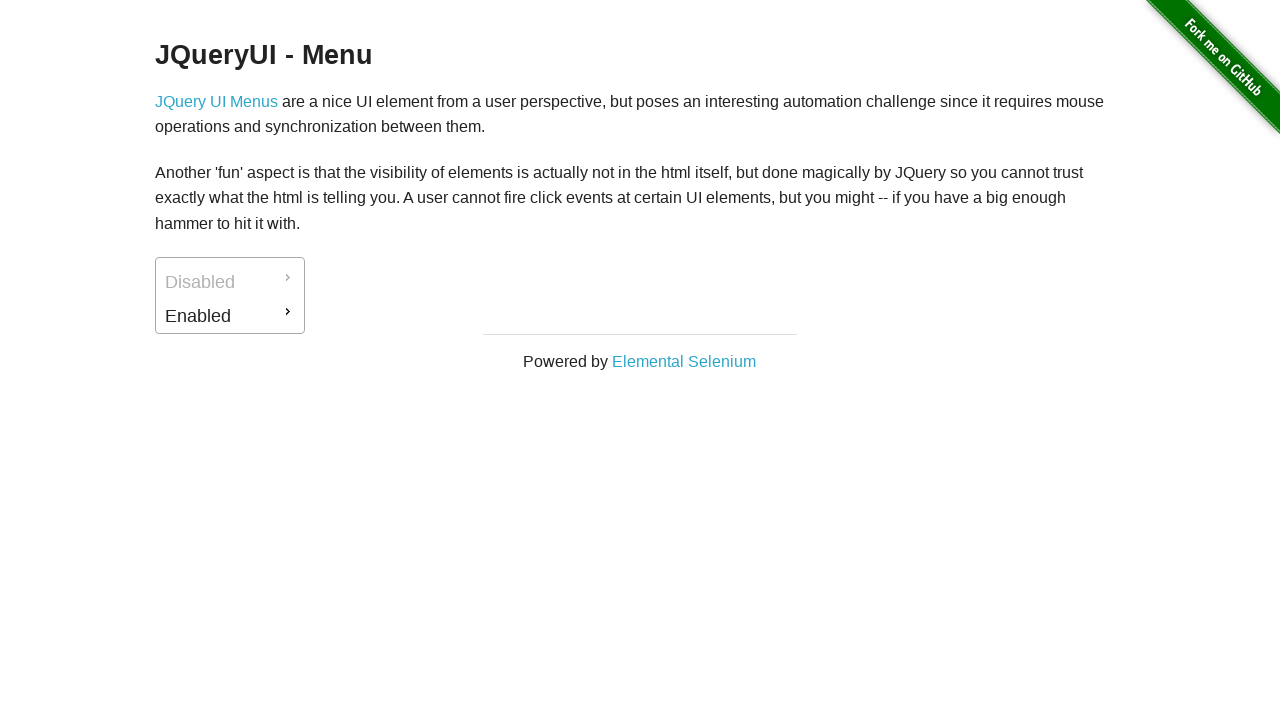

Clicked Enable menu item at (230, 316) on #ui-id-2
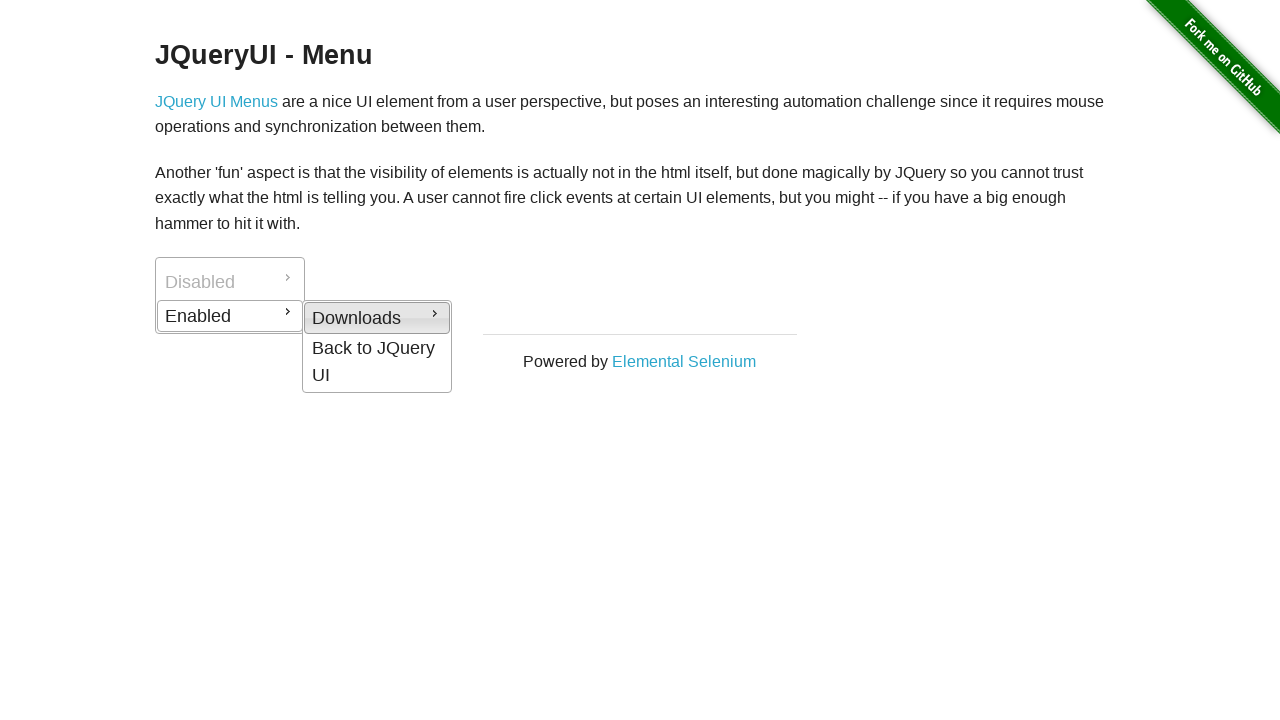

Hovered over Enable menu item to show submenu at (230, 316) on #ui-id-2
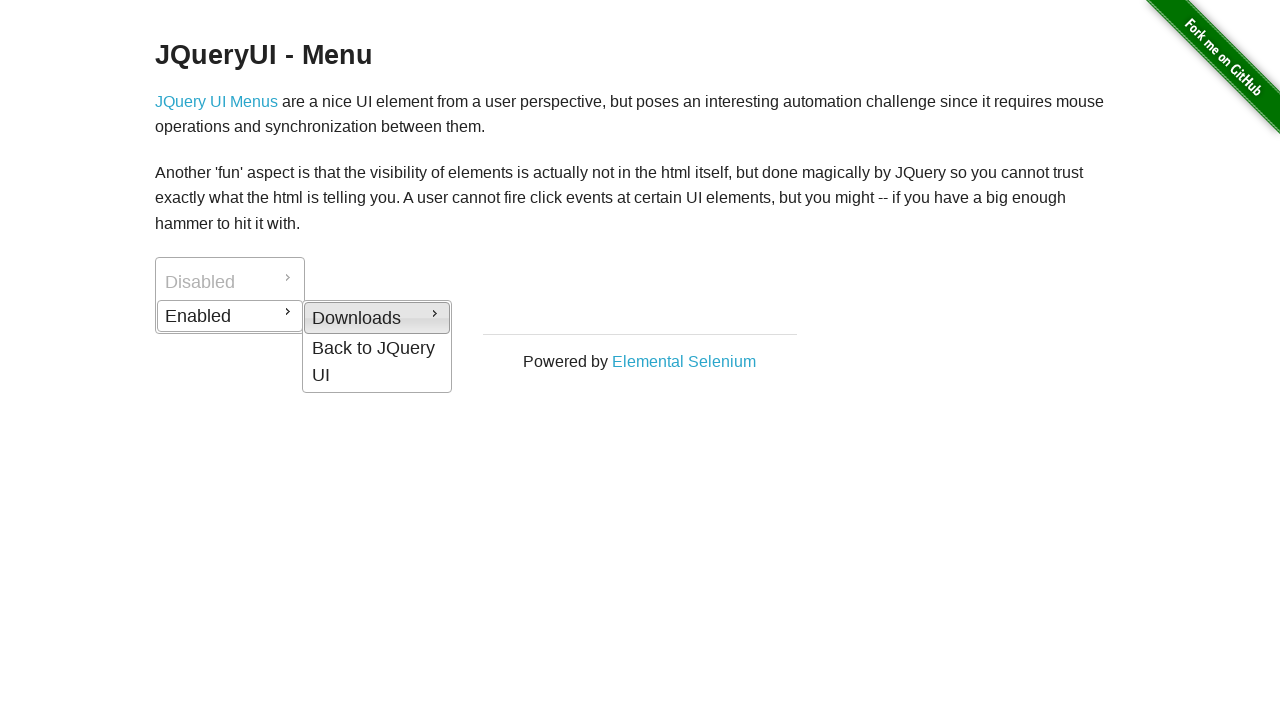

Clicked Downloads menu item at (377, 318) on #ui-id-4
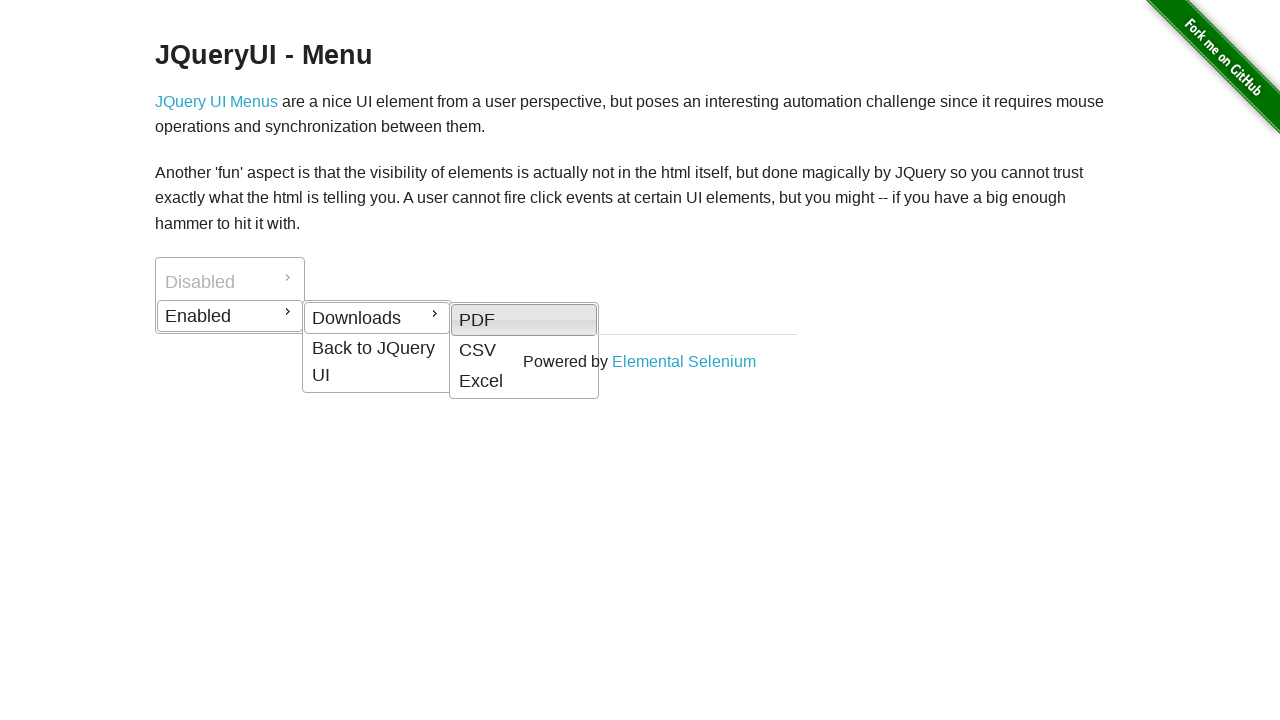

Hovered over Downloads menu item to show submenu at (377, 318) on #ui-id-4
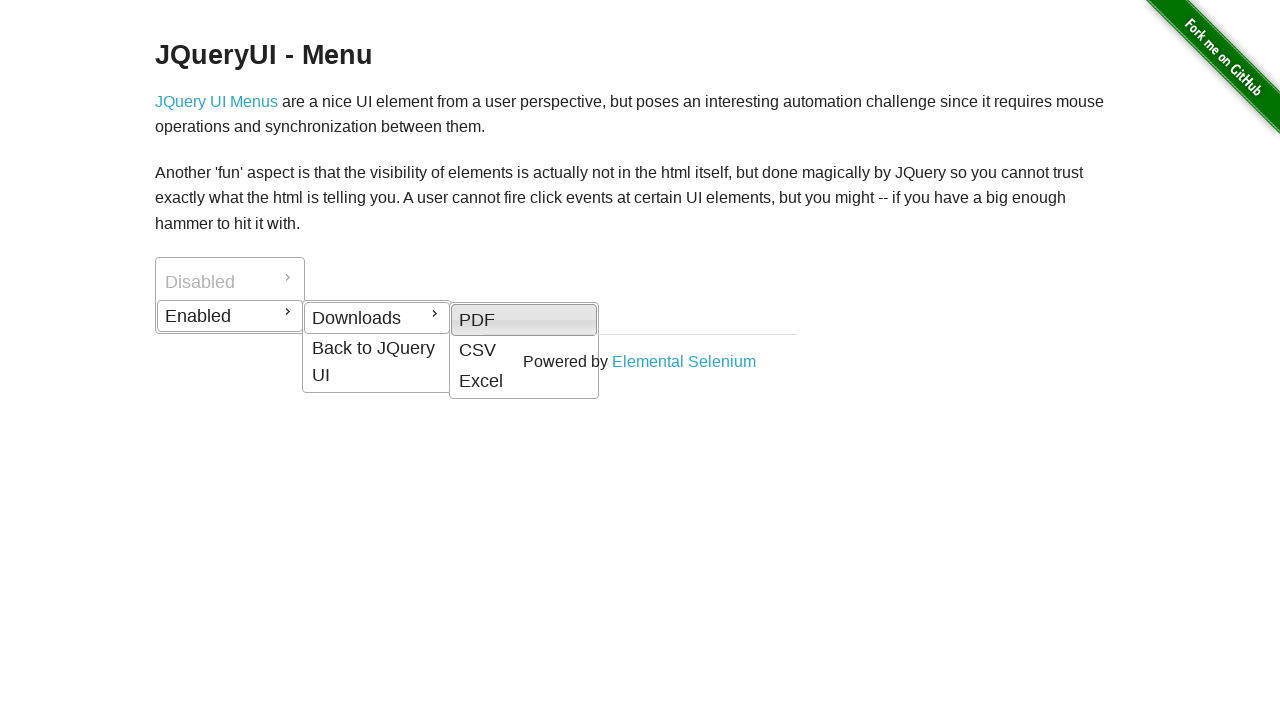

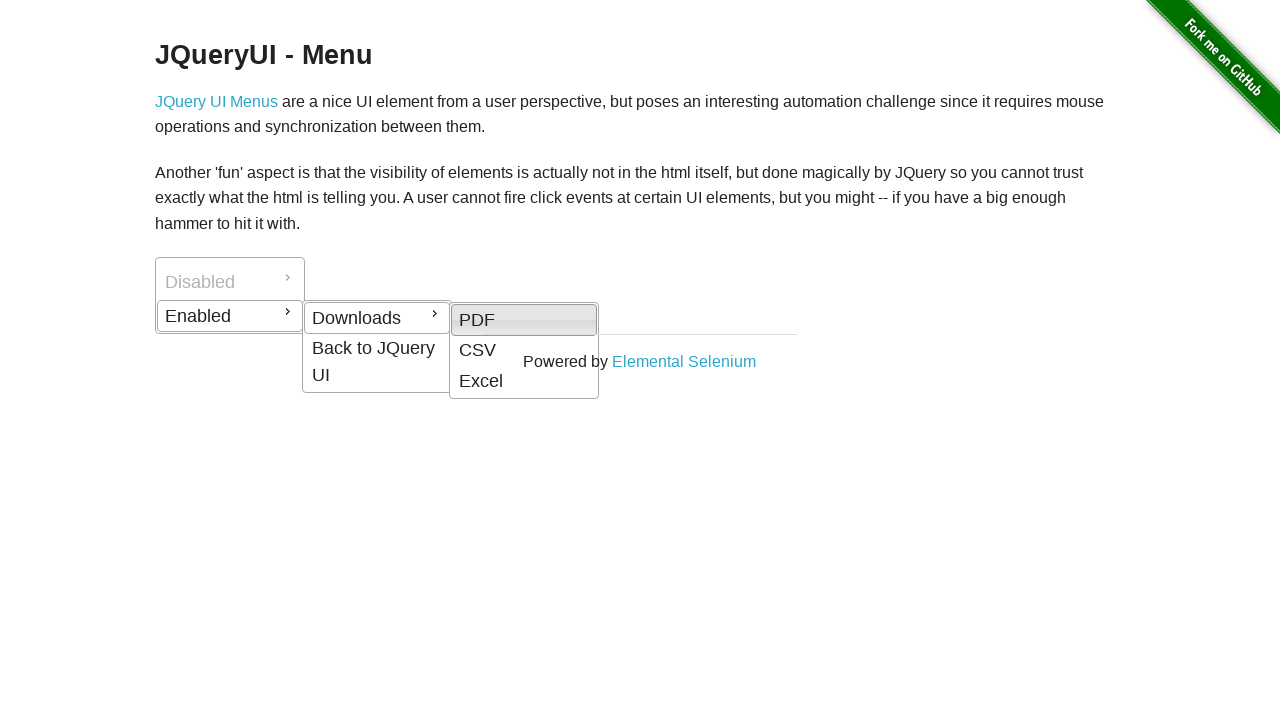